Clicks the edit button on the first row of a web table and then clicks submit

Starting URL: https://demoqa.com/webtables

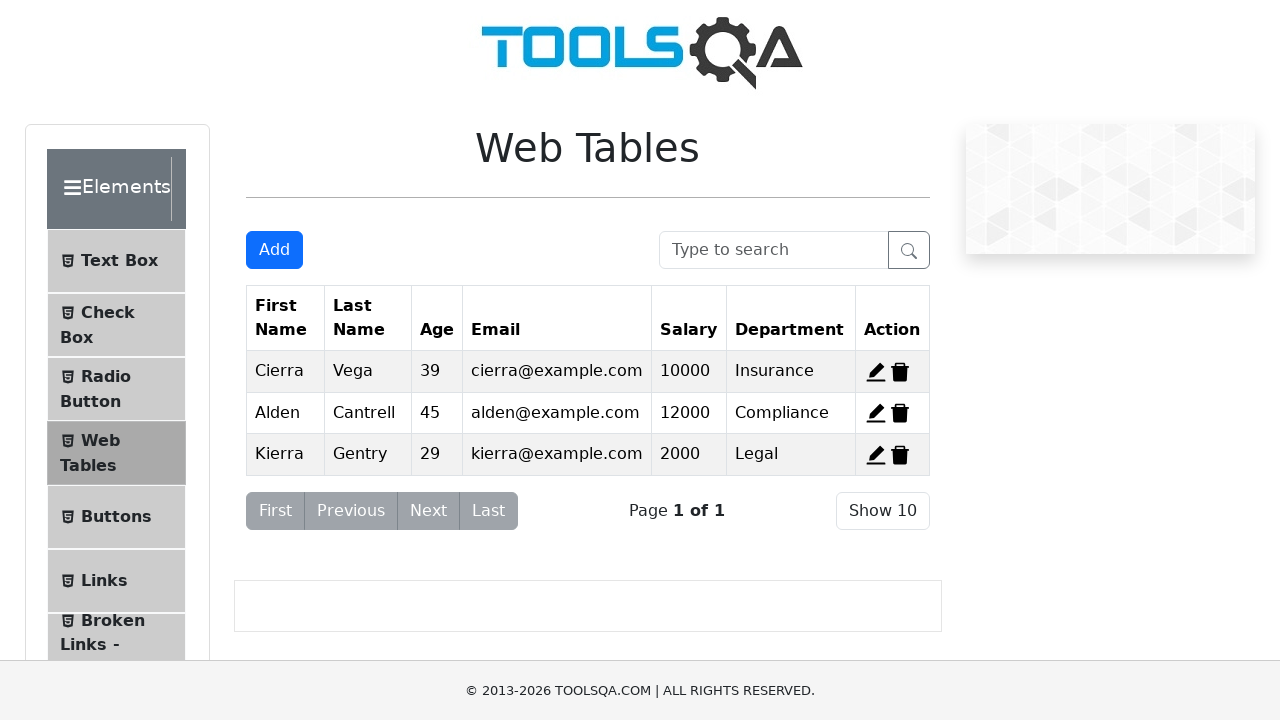

Clicked edit button on first row of web table at (876, 372) on xpath=//span[@id='edit-record-1']//*[@stroke='currentColor']
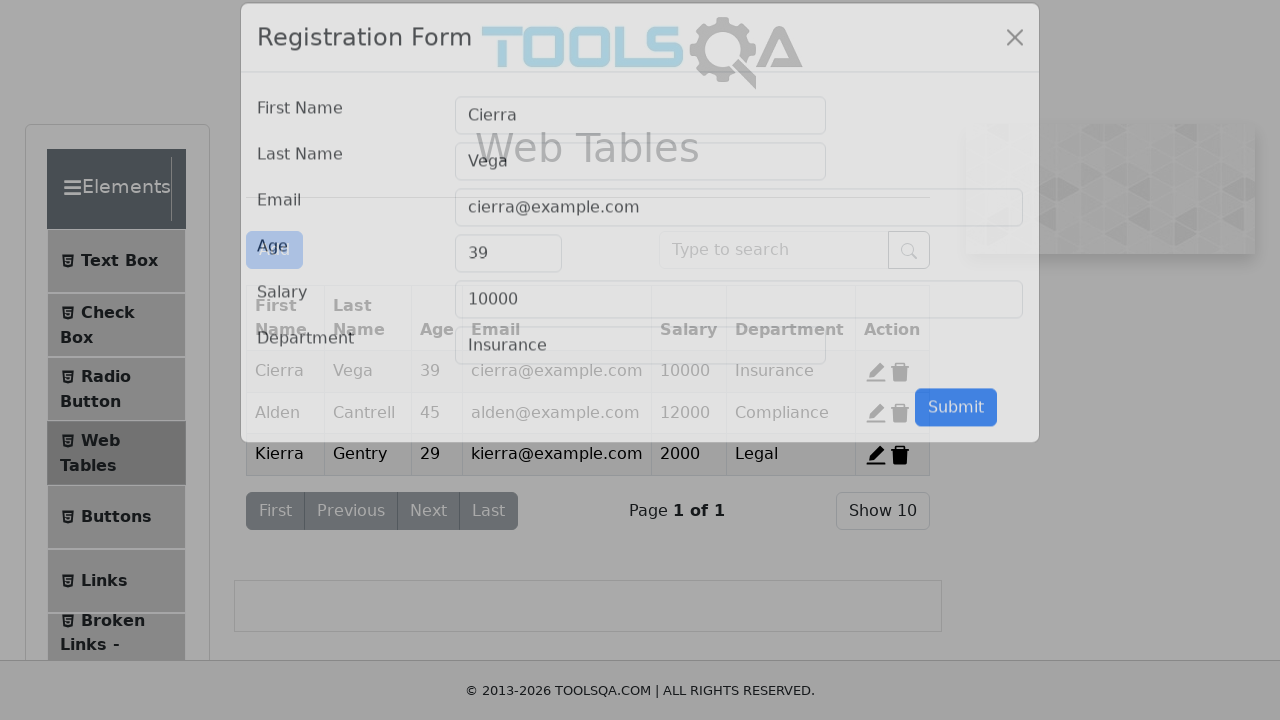

Clicked submit button at (956, 433) on #submit
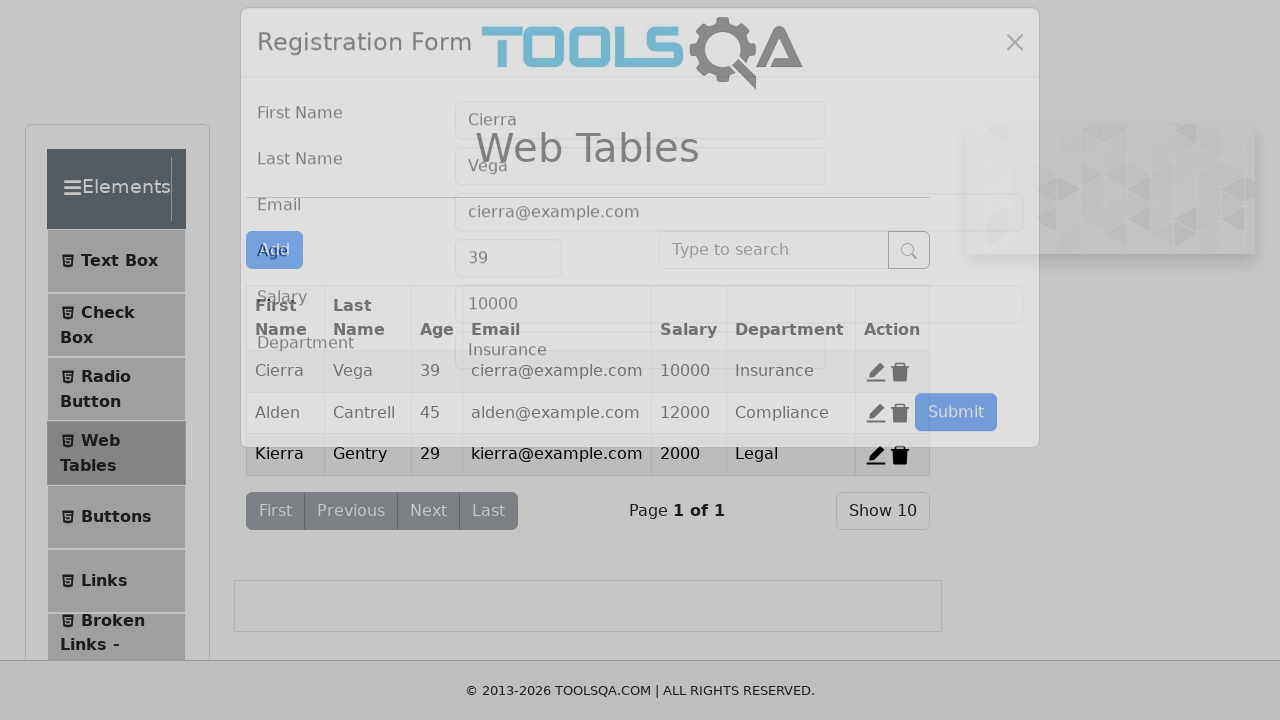

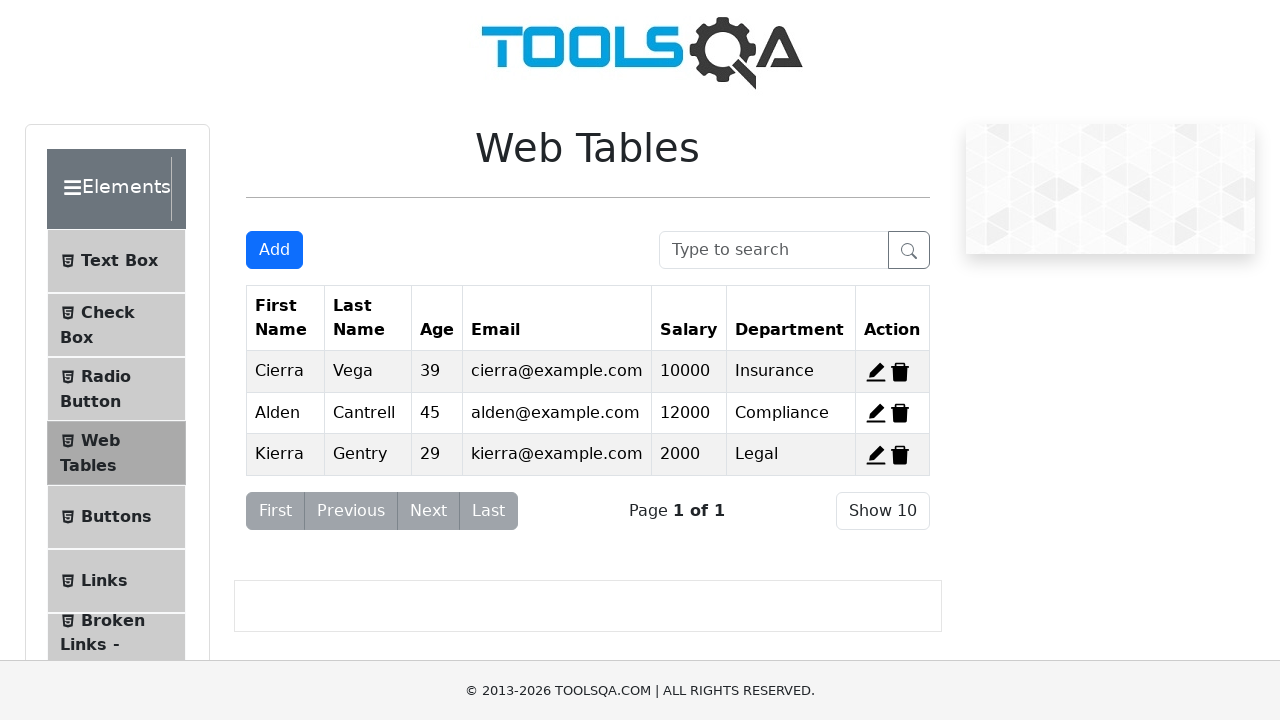